Tests injecting jQuery and jQuery Growl library into a page, then displays notification messages (growl-style) on the page using JavaScript execution.

Starting URL: http://the-internet.herokuapp.com

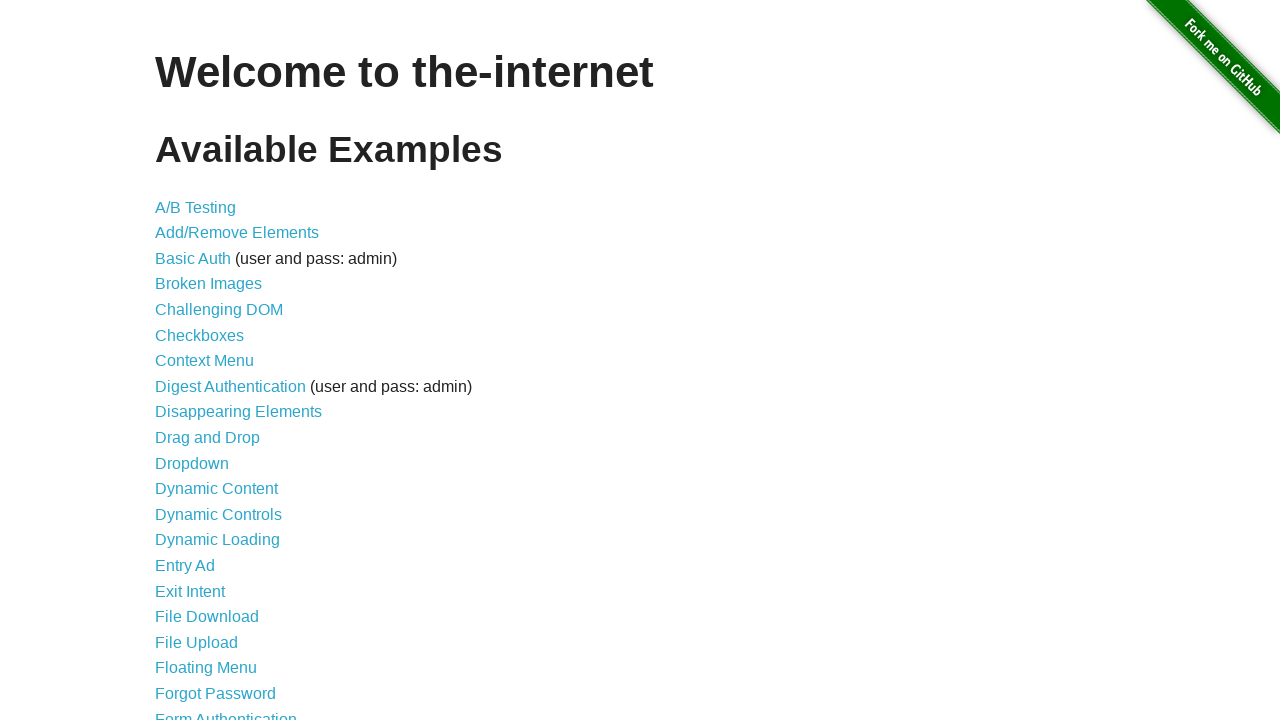

Injected jQuery library into page if not already present
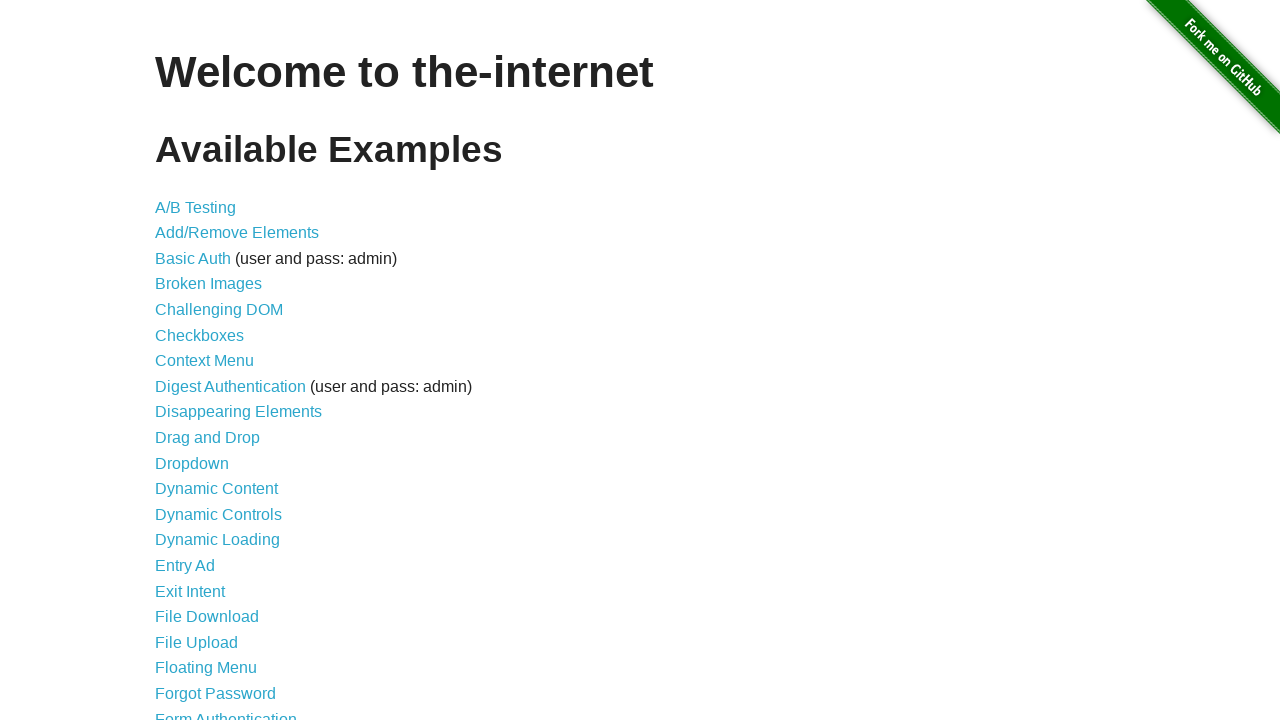

jQuery library loaded successfully
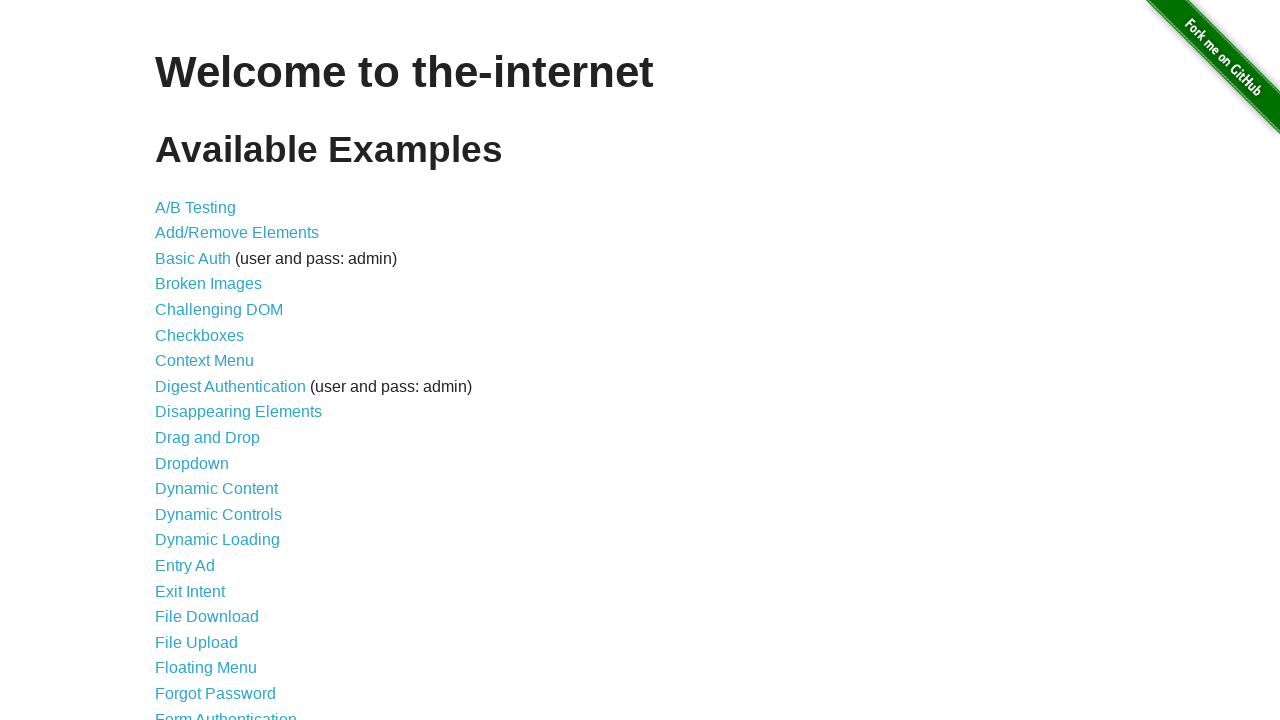

Loaded jQuery Growl library script
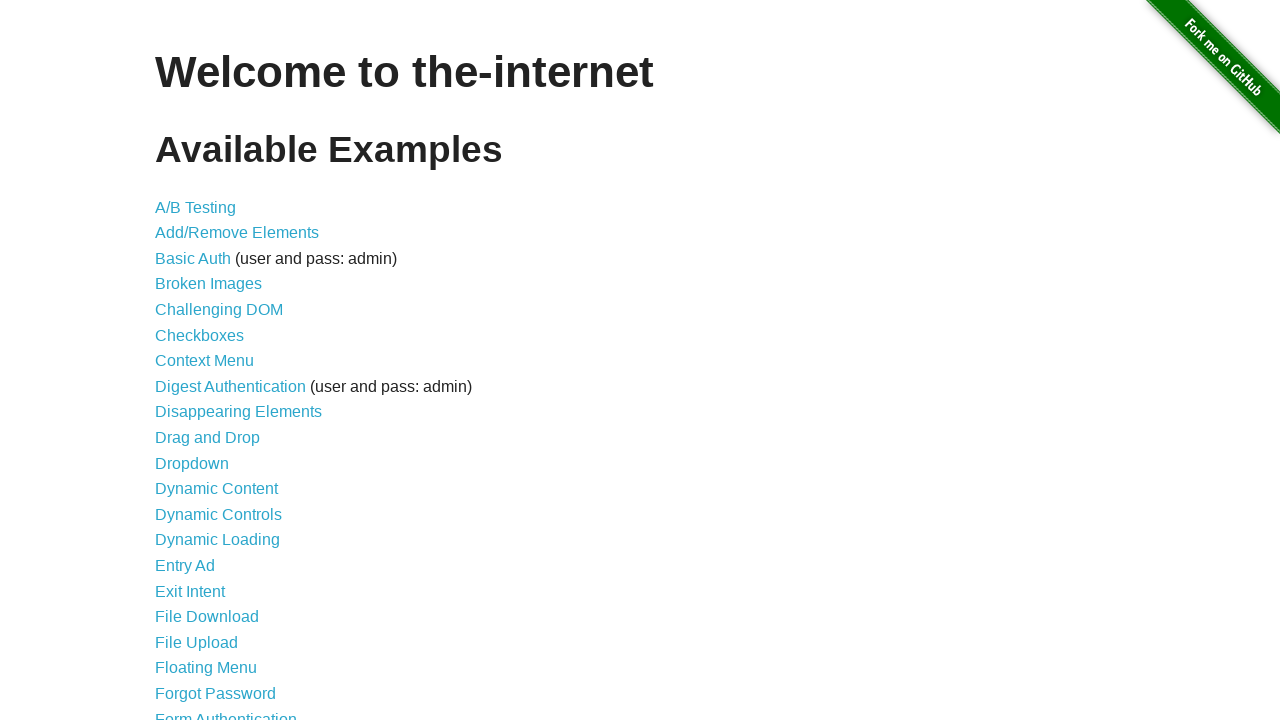

Loaded jQuery Growl CSS stylesheet
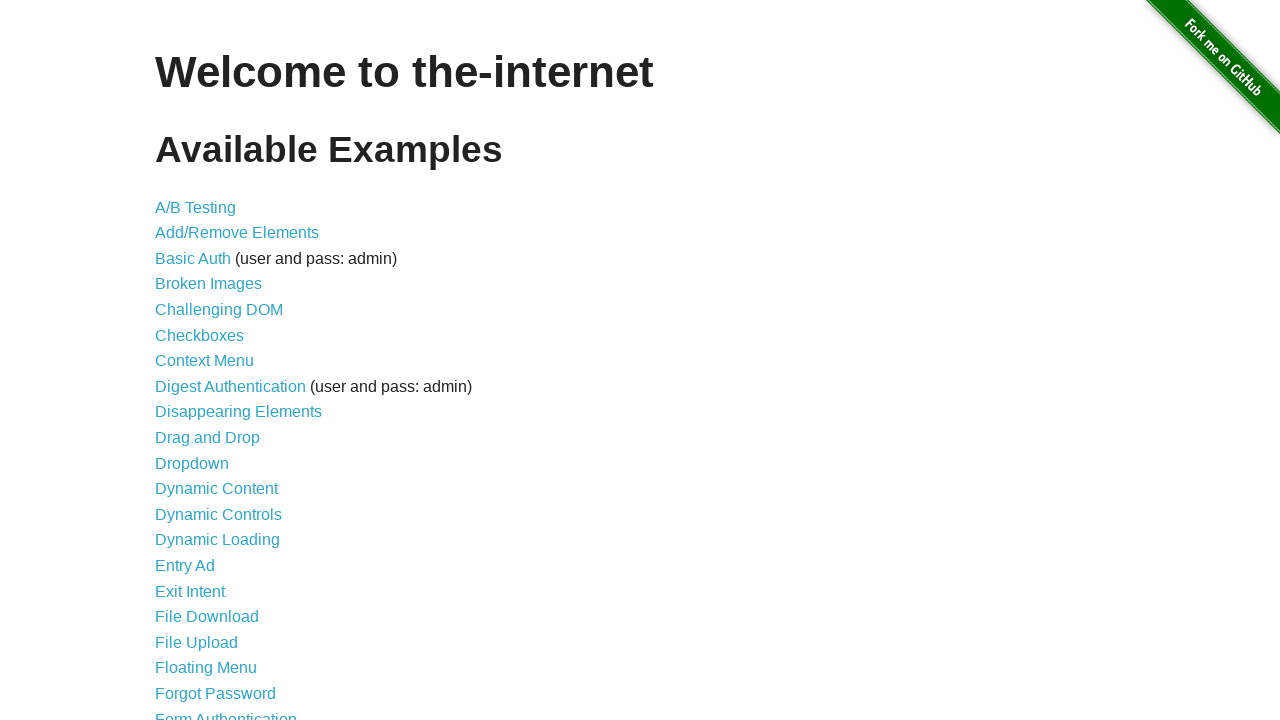

Waited for Growl library to fully load
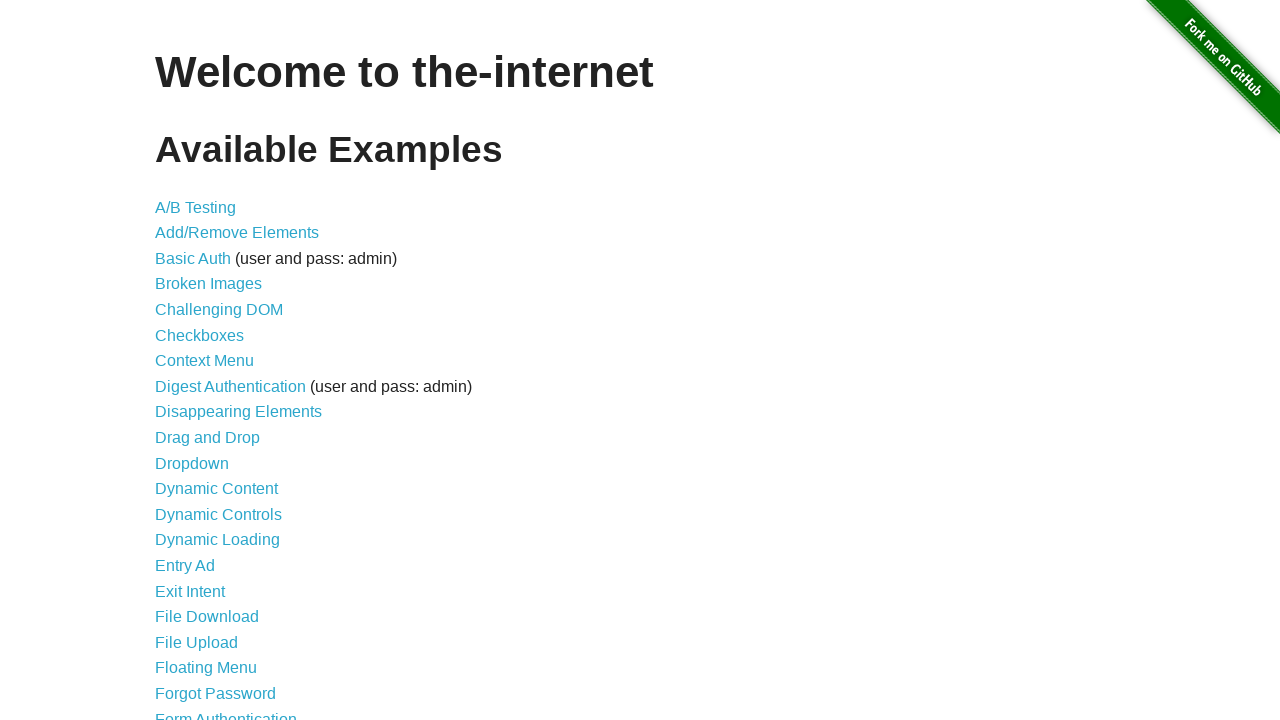

Displayed GET notification using Growl
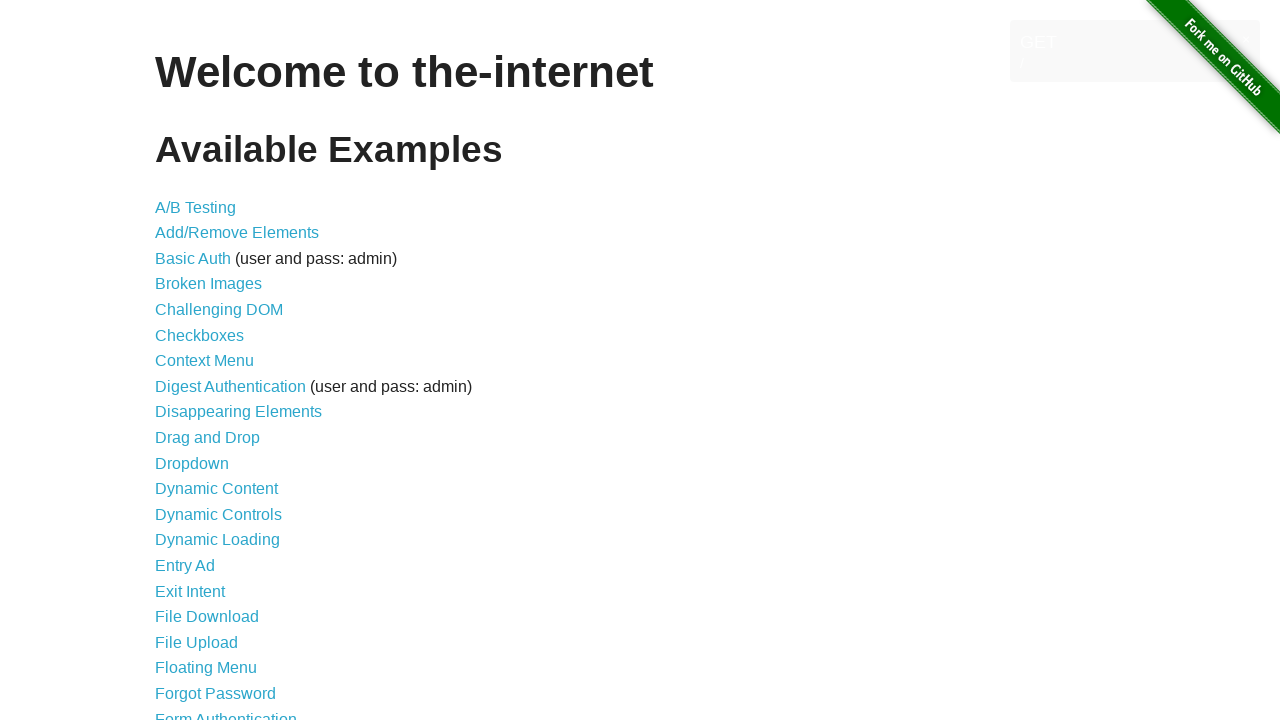

Displayed red error notification using Growl
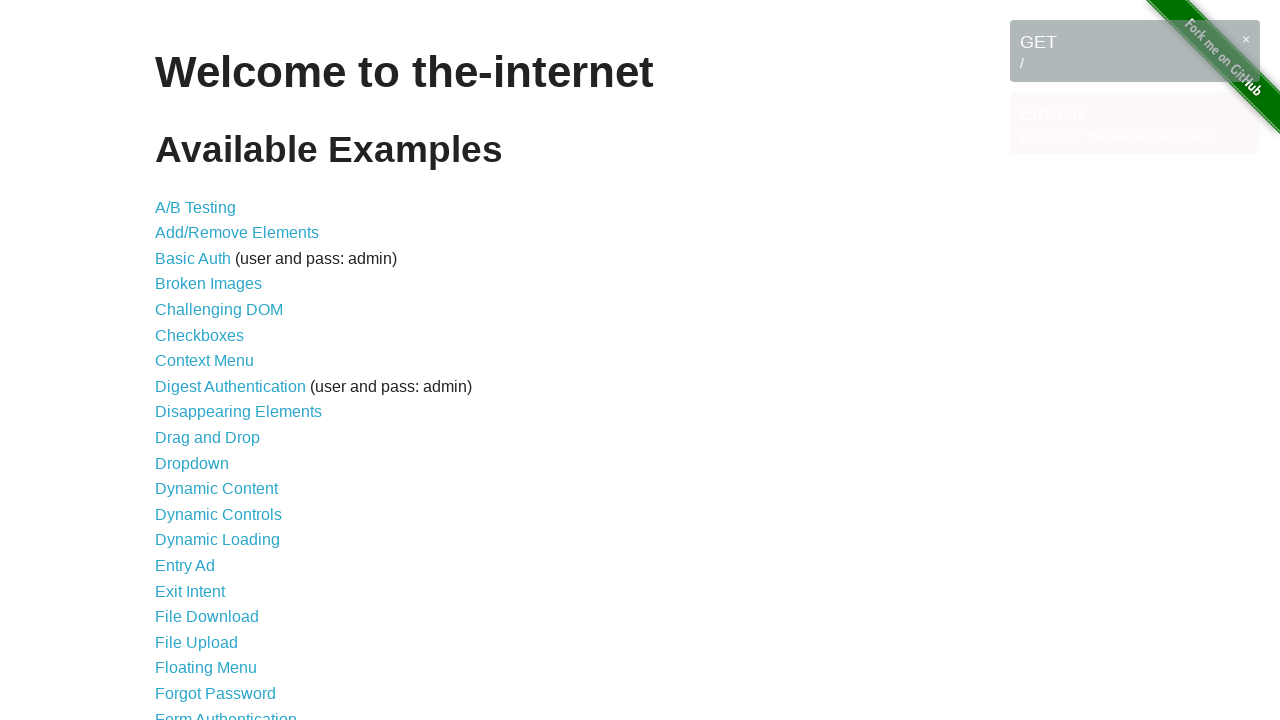

Displayed blue notice notification using Growl
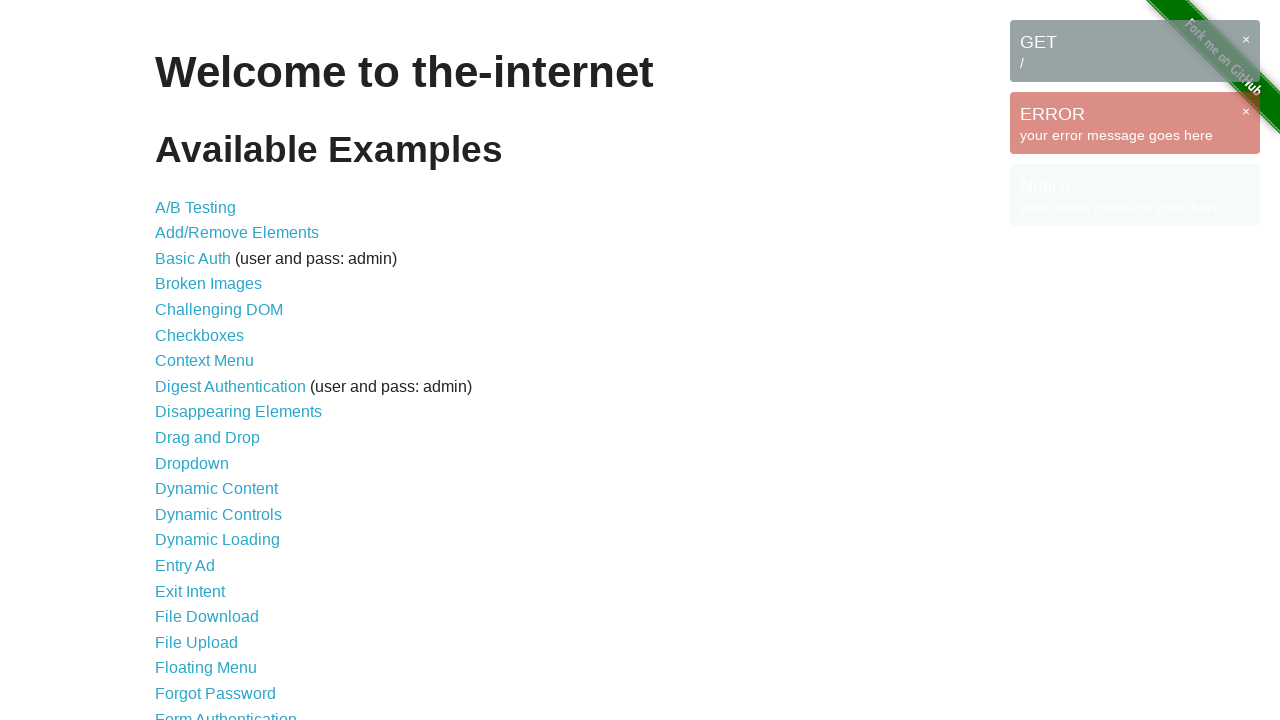

Displayed yellow warning notification using Growl
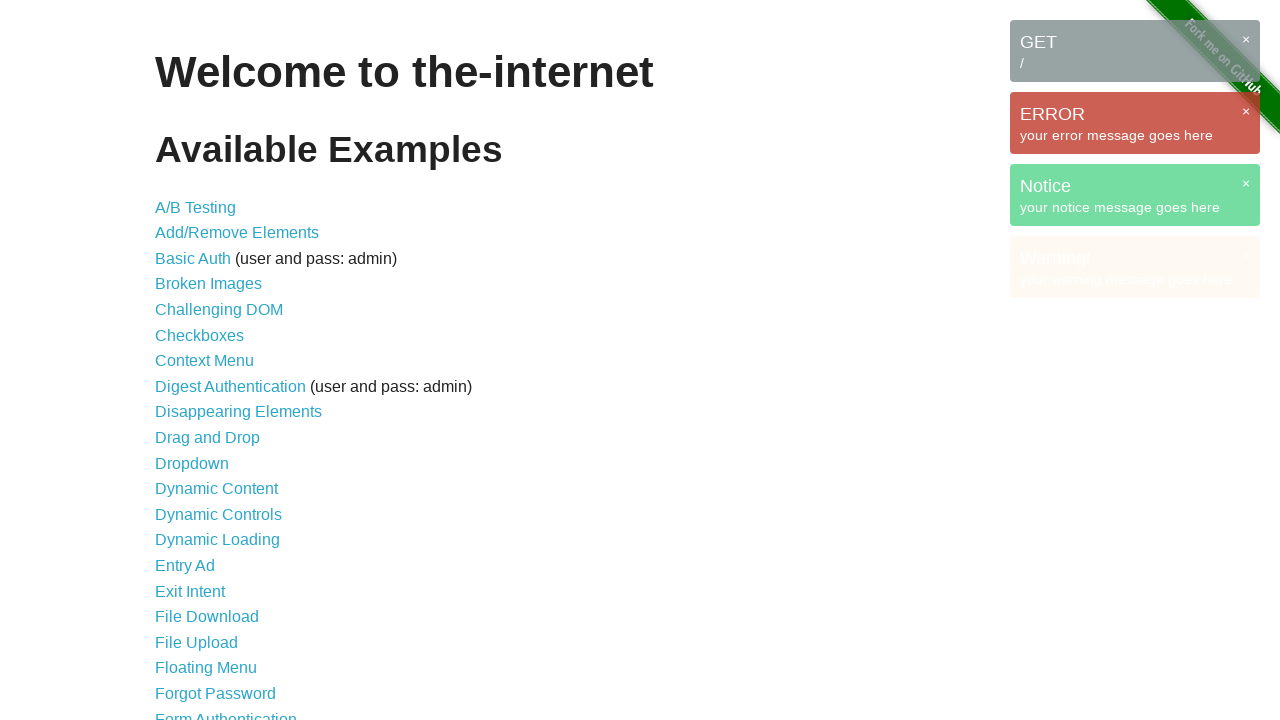

All Growl notifications rendered and visible on page
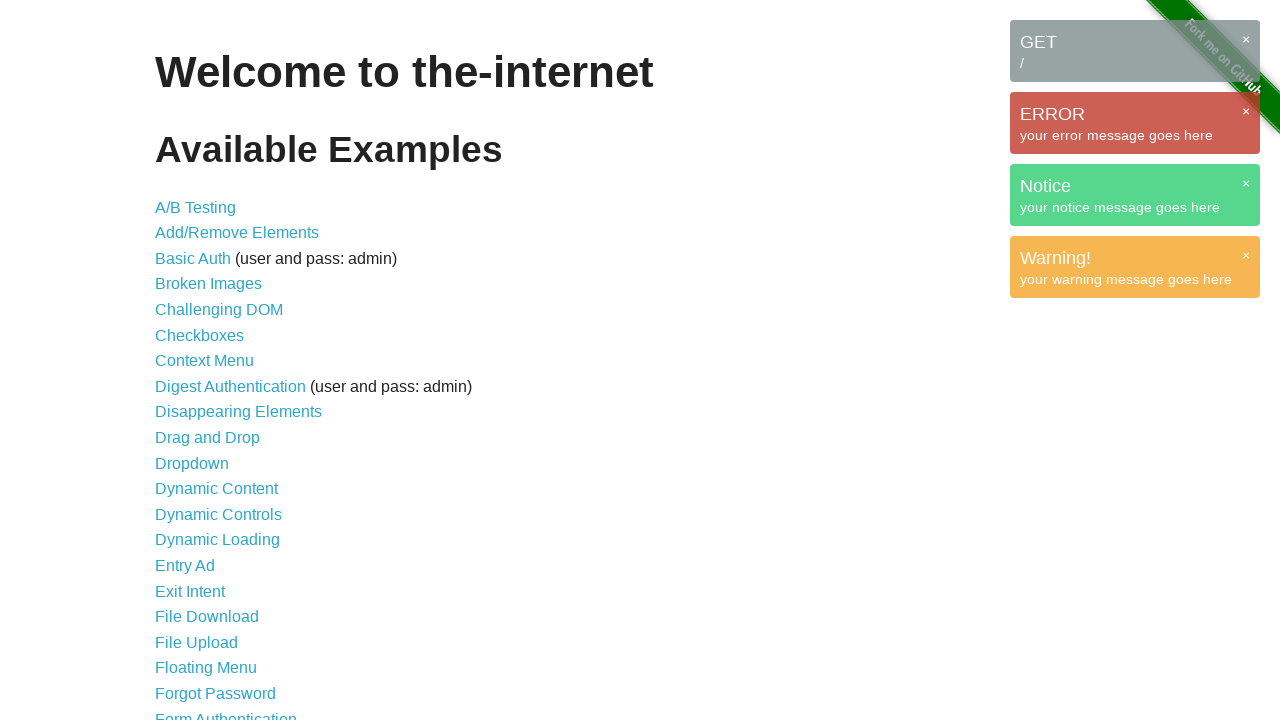

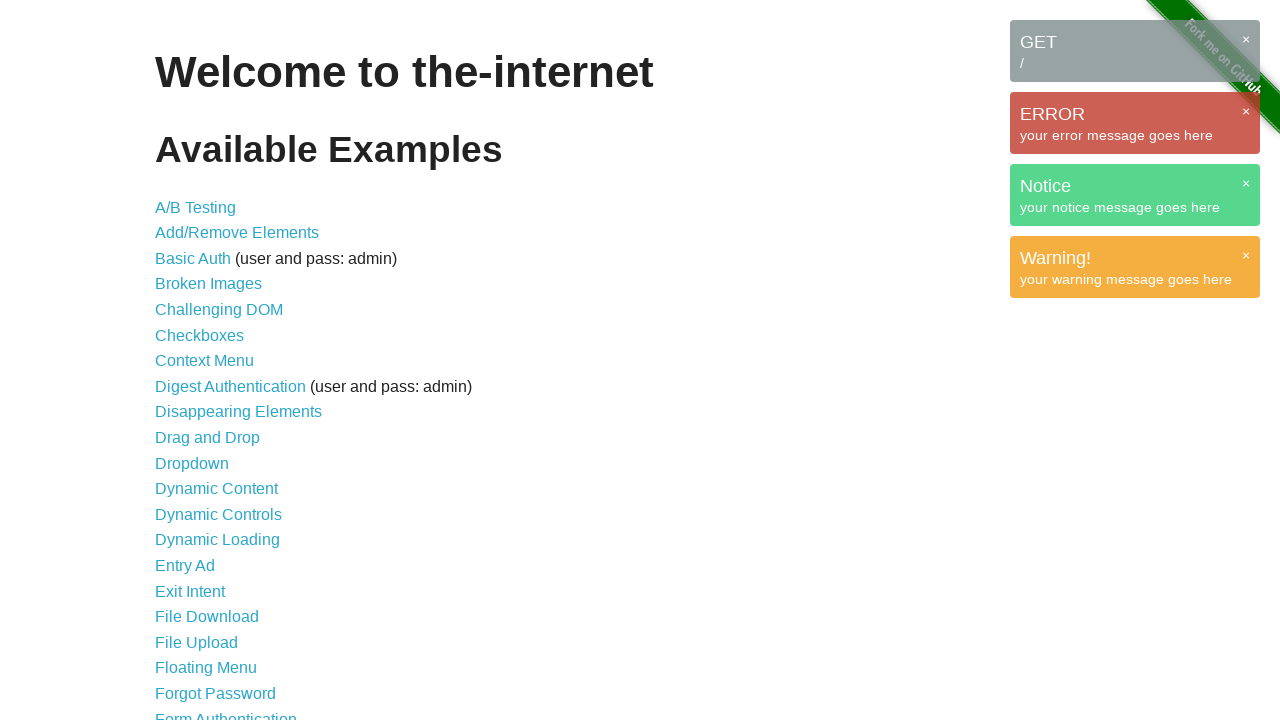